Tests an e-commerce site's product search and add-to-cart functionality by searching for products and adding specific items to the cart

Starting URL: https://rahulshettyacademy.com/seleniumPractise/#/

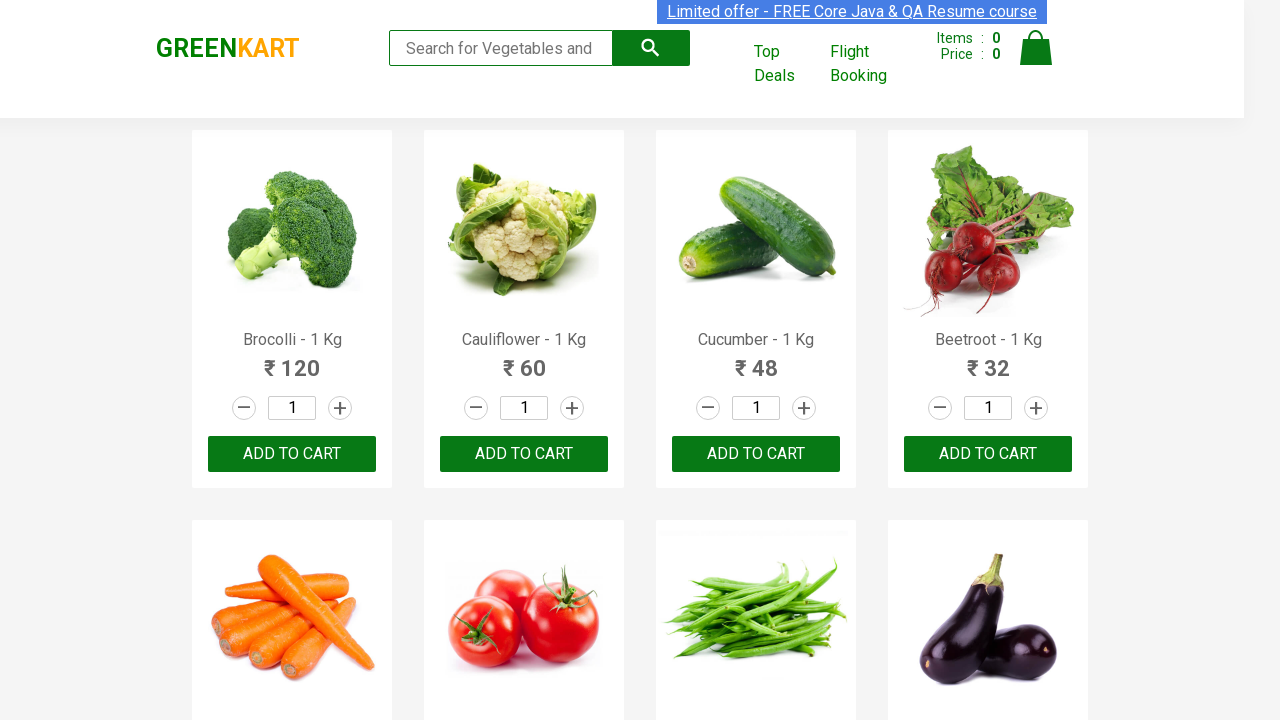

Filled search field with 'ca' to filter products on .search-keyword
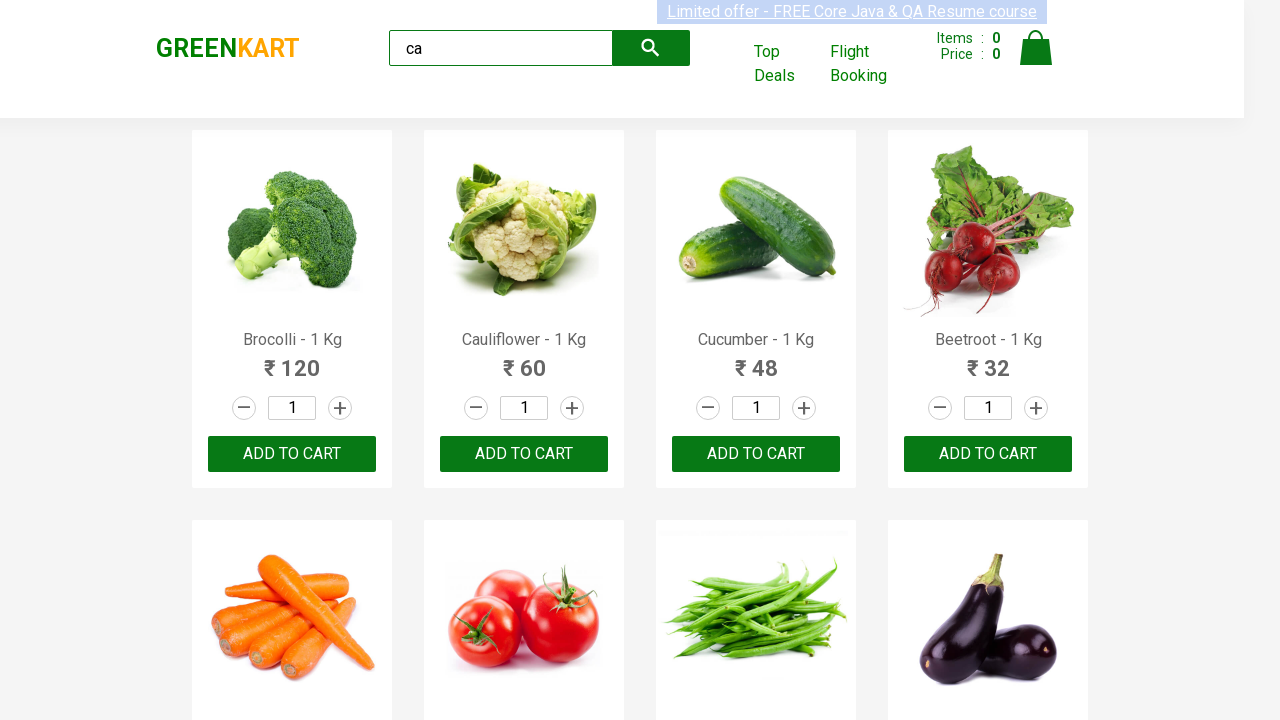

Waited 2 seconds for products to filter
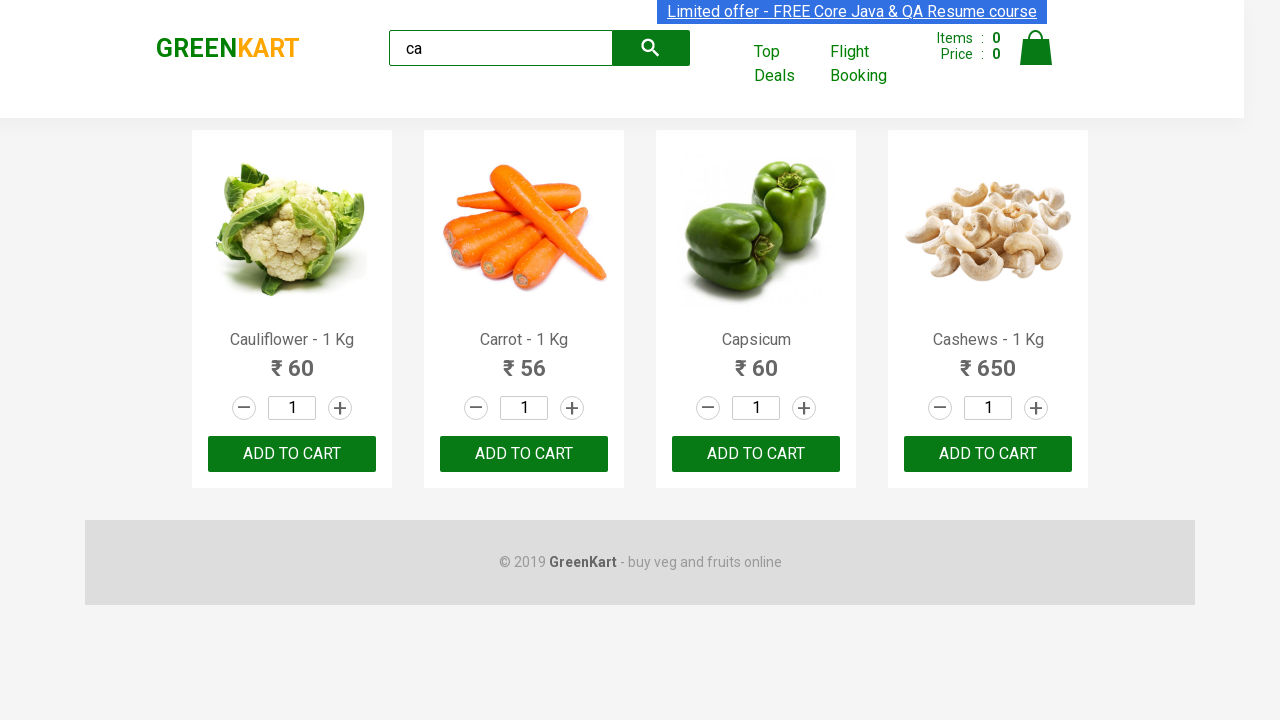

Verified that 4 products are visible after filtering
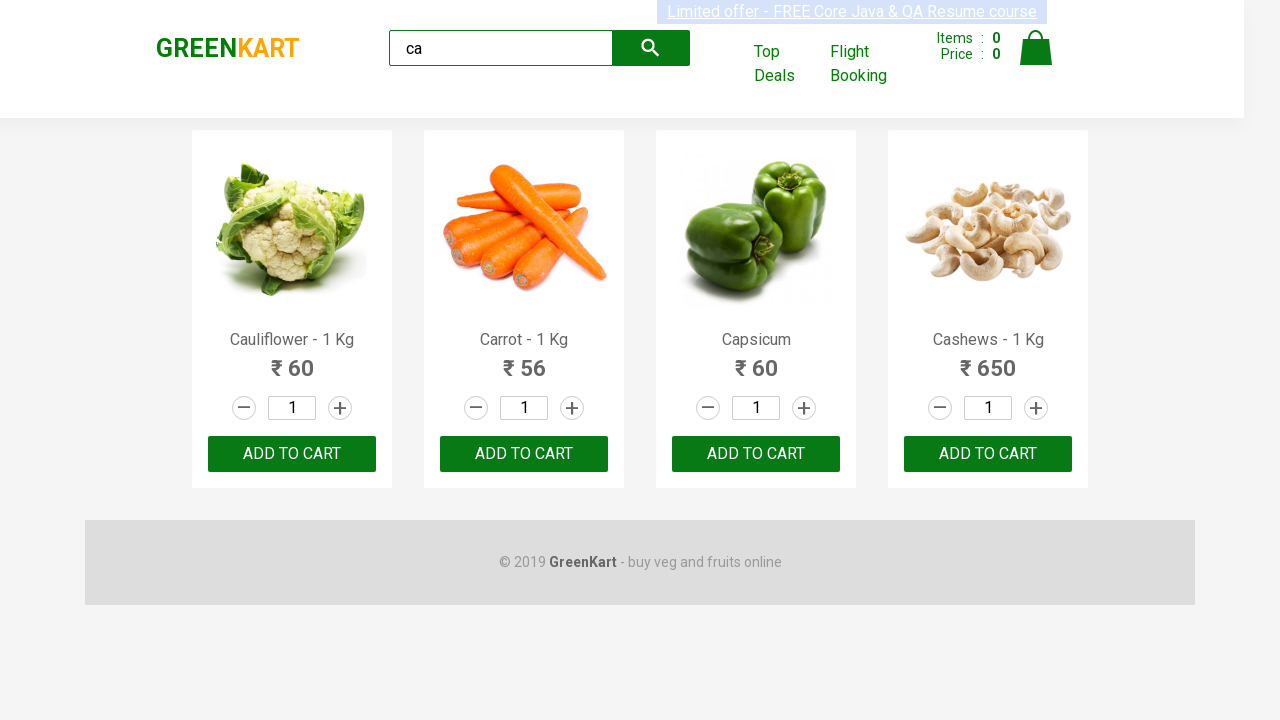

Clicked 'ADD TO CART' button for the second product at (524, 454) on .products >> .product >> nth=1 >> internal:text="ADD TO CART"i
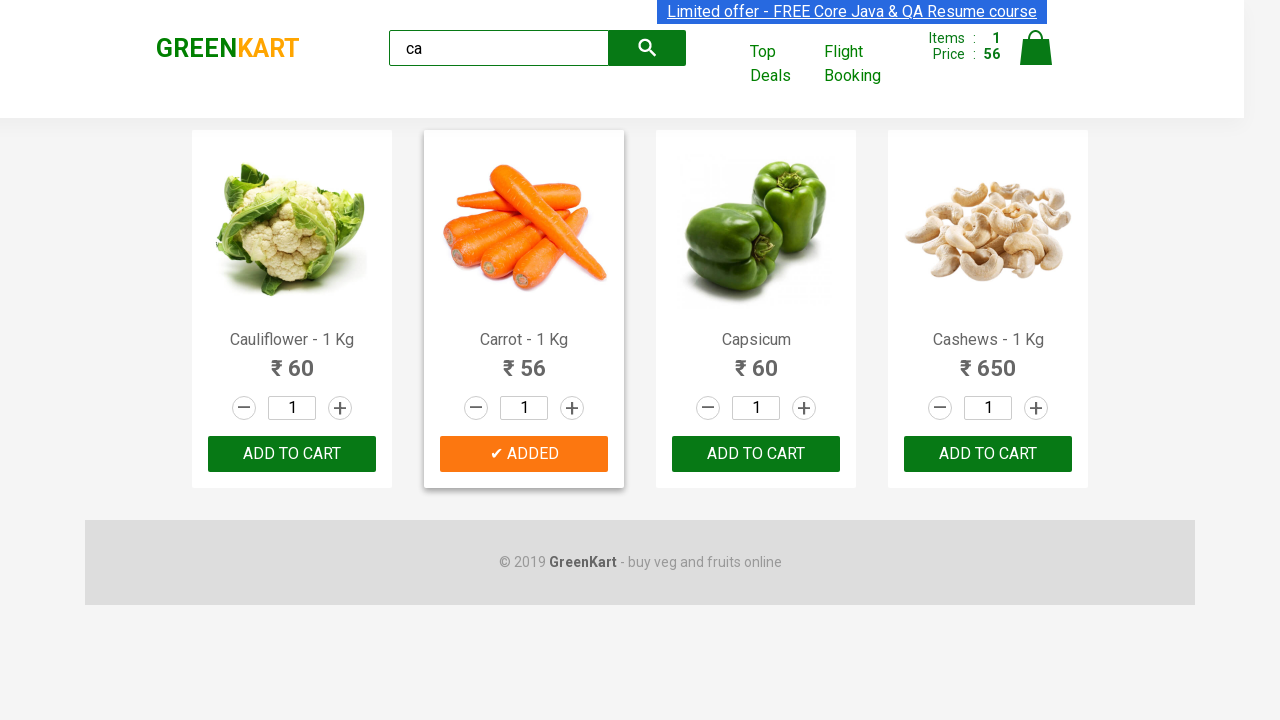

Retrieved all visible products to search for Cashews
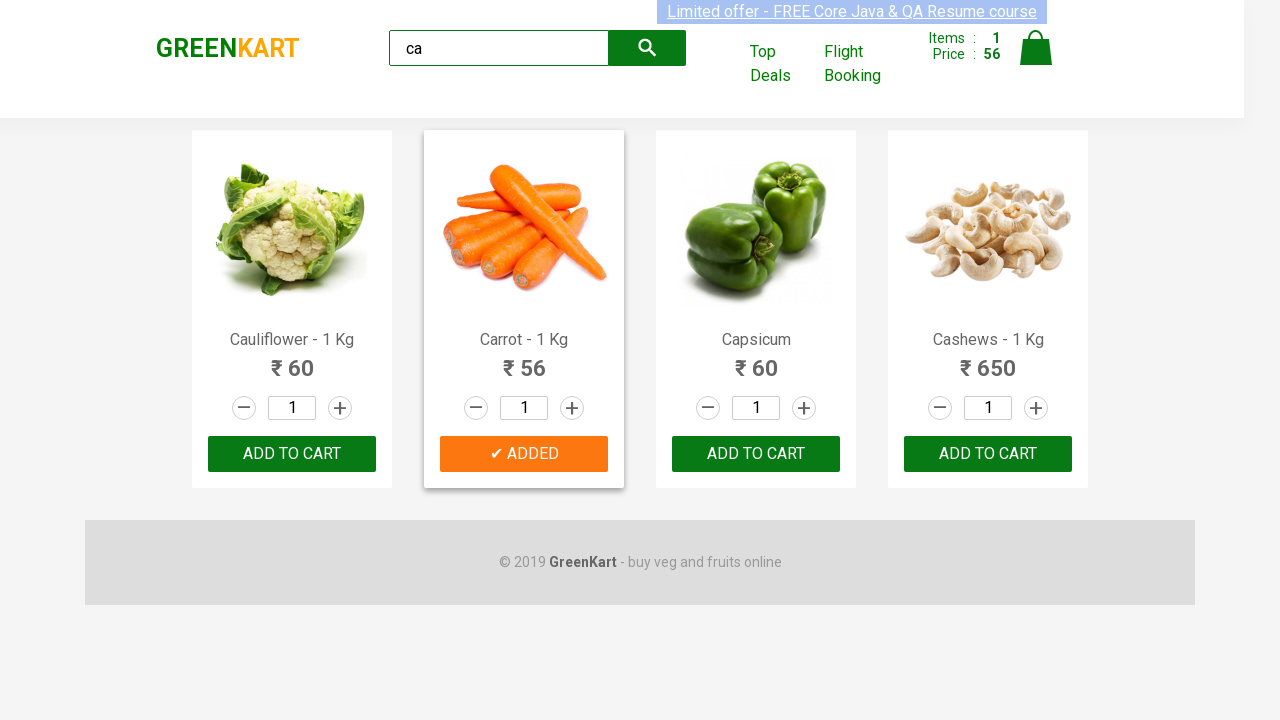

Found Cashews product and clicked 'ADD TO CART' button at (988, 454) on .products >> .product >> nth=3 >> button
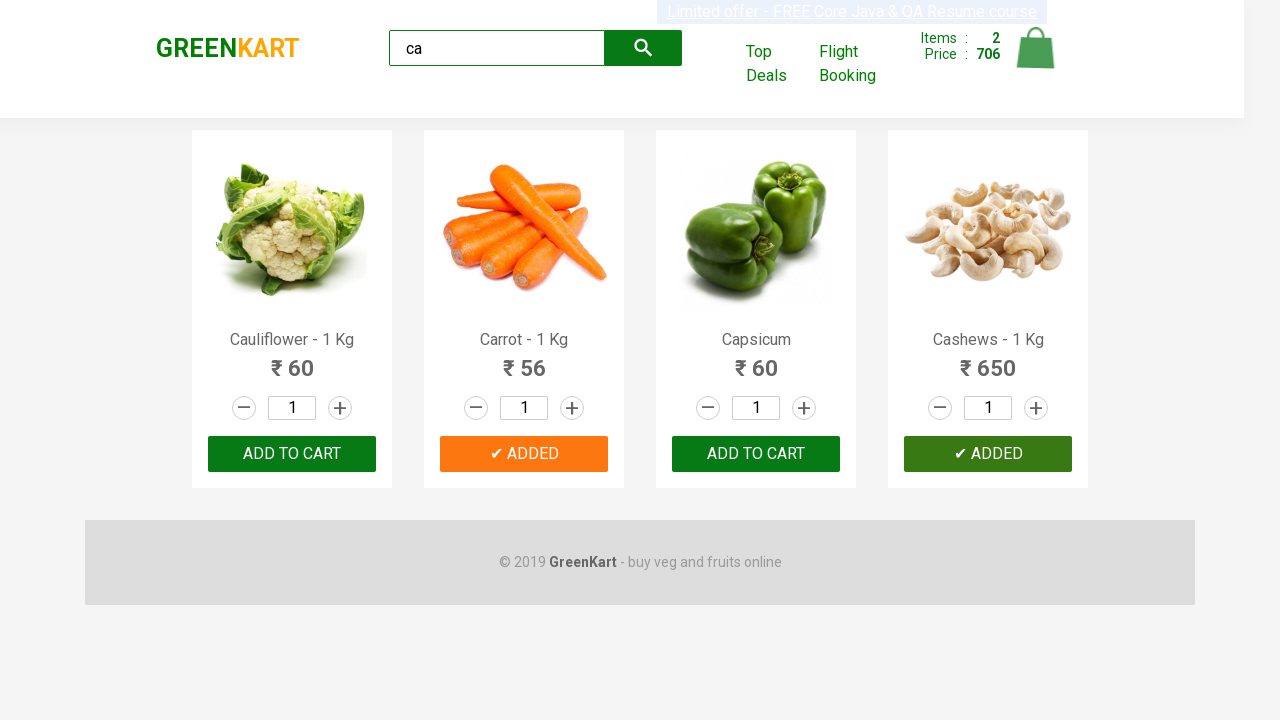

Verified that the brand logo displays 'GREENKART'
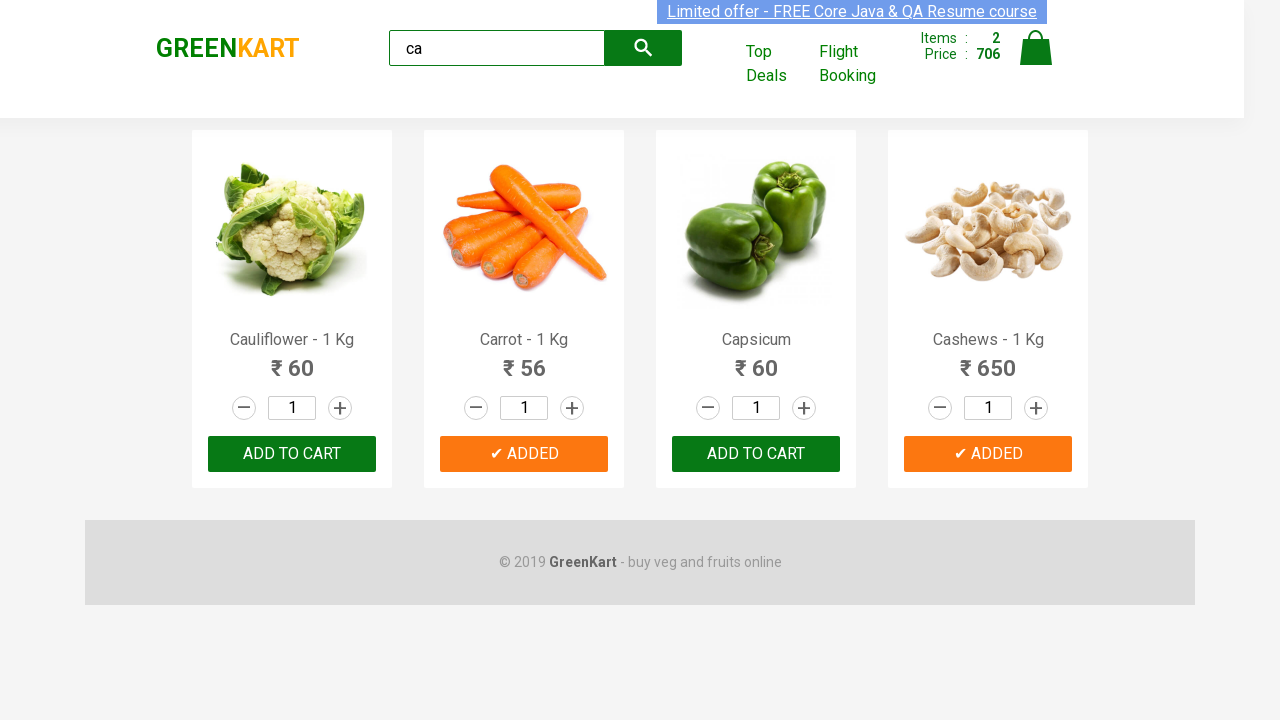

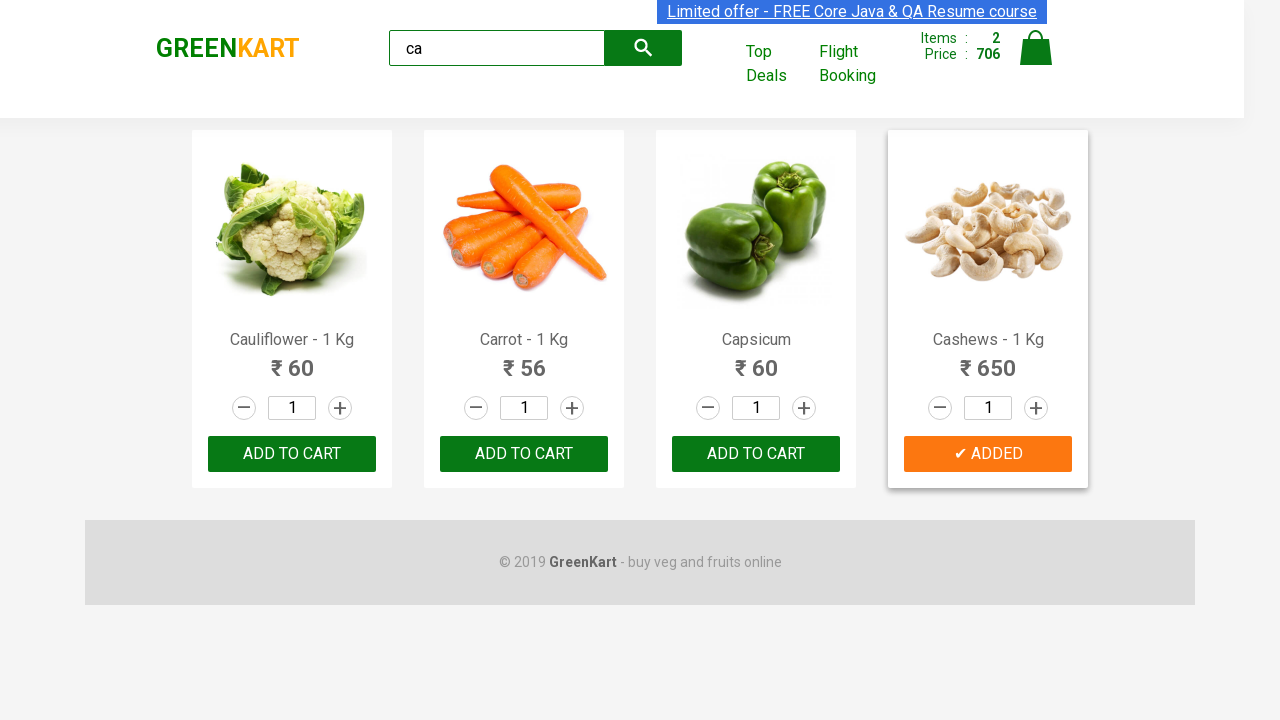